Tests navigation to cart page and back, demonstrating handling of stale element references by re-finding and clicking the cart link

Starting URL: https://www.demoblaze.com/

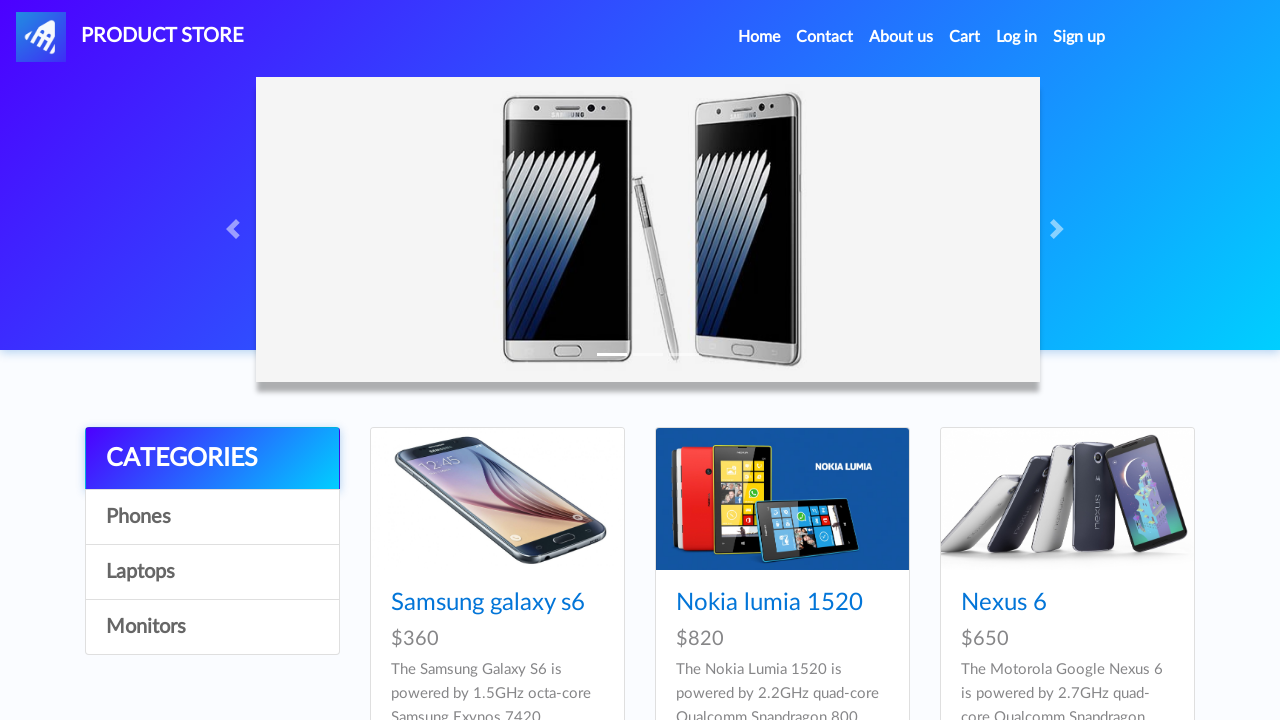

Clicked on cart link to navigate to cart page at (965, 37) on //*[@class='navbar-nav ml-auto']/li[1]/following-sibling::*[3]
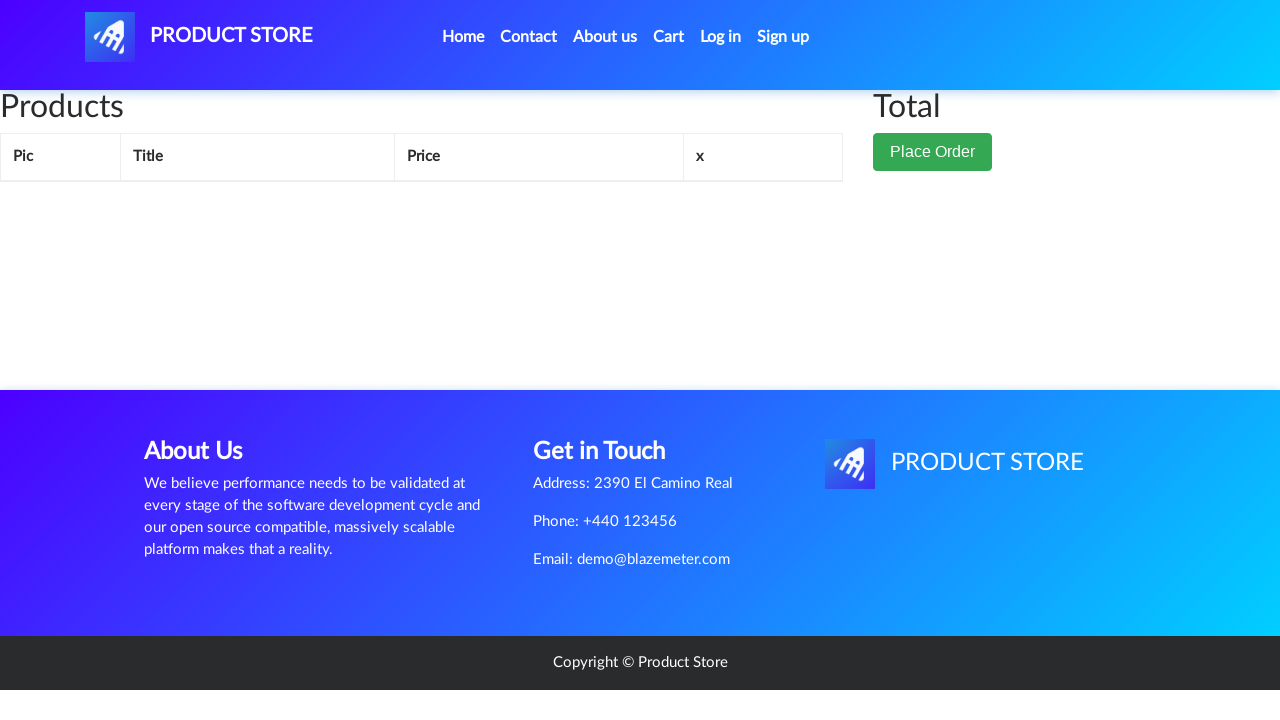

Waited for cart page to load (3000ms timeout)
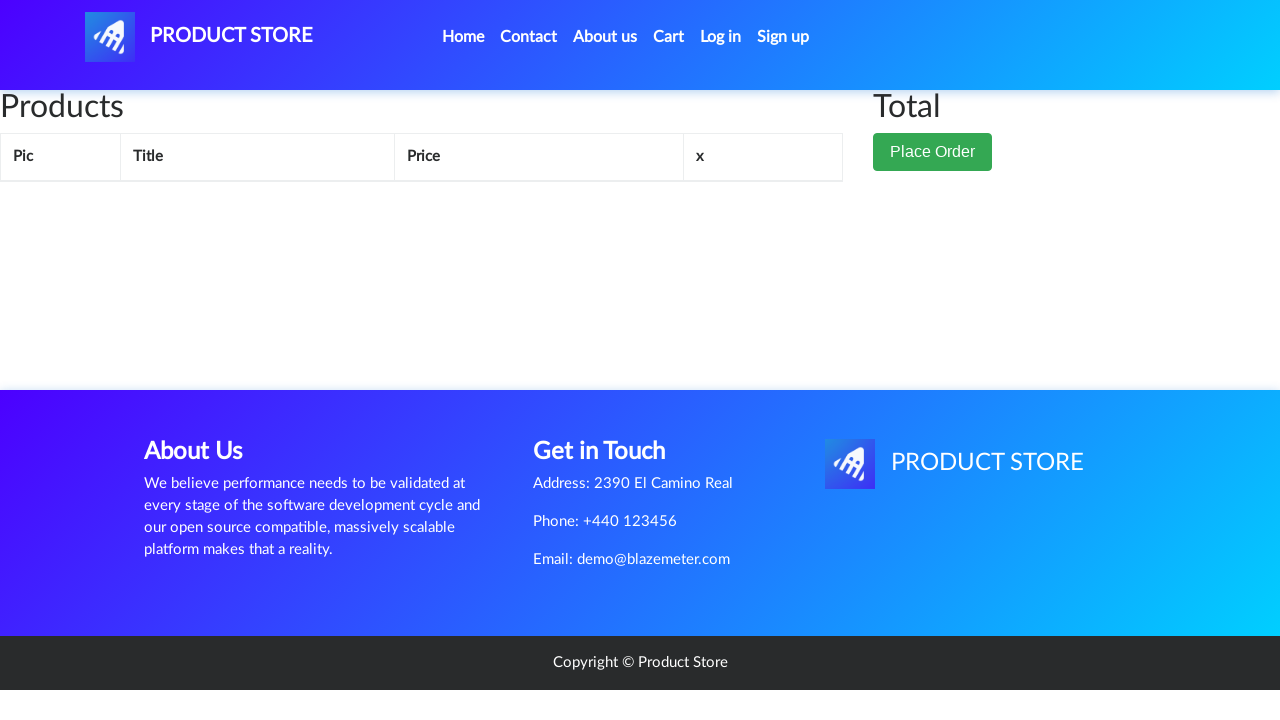

Navigated back to main page
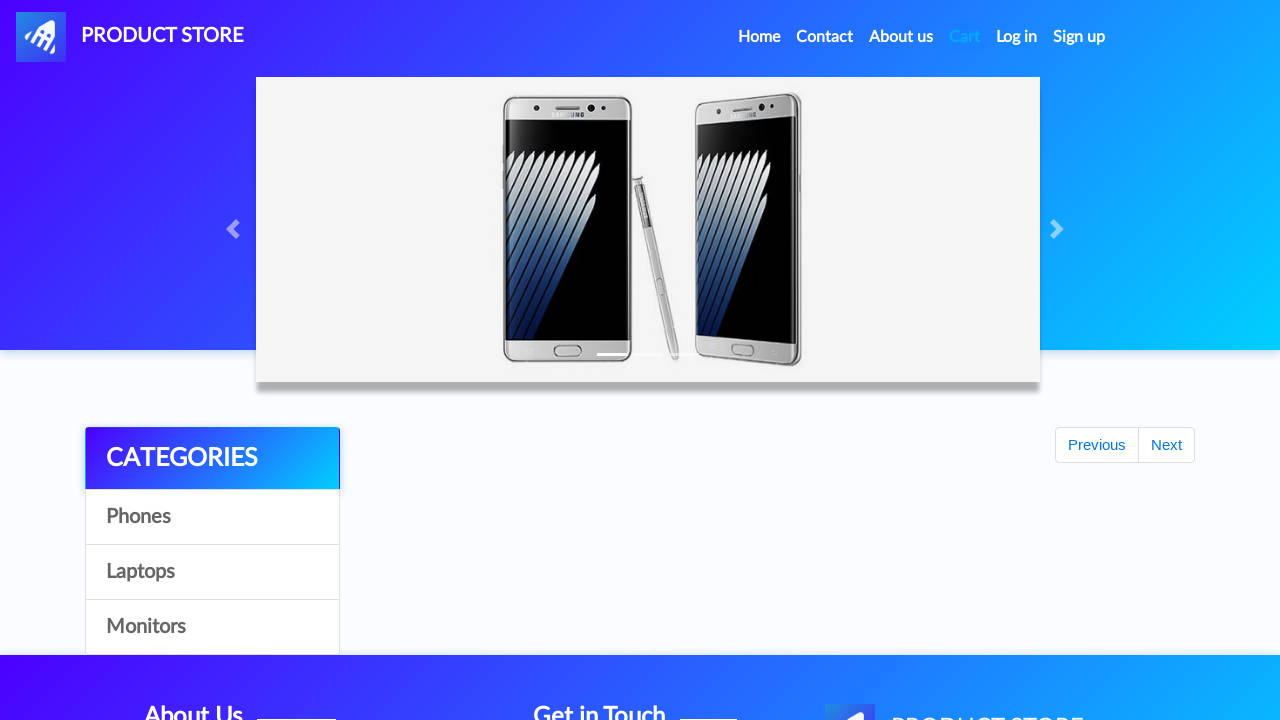

Clicked on cart link again after navigating back, demonstrating stale element reference handling at (965, 37) on //*[@class='navbar-nav ml-auto']/li[1]/following-sibling::*[3]
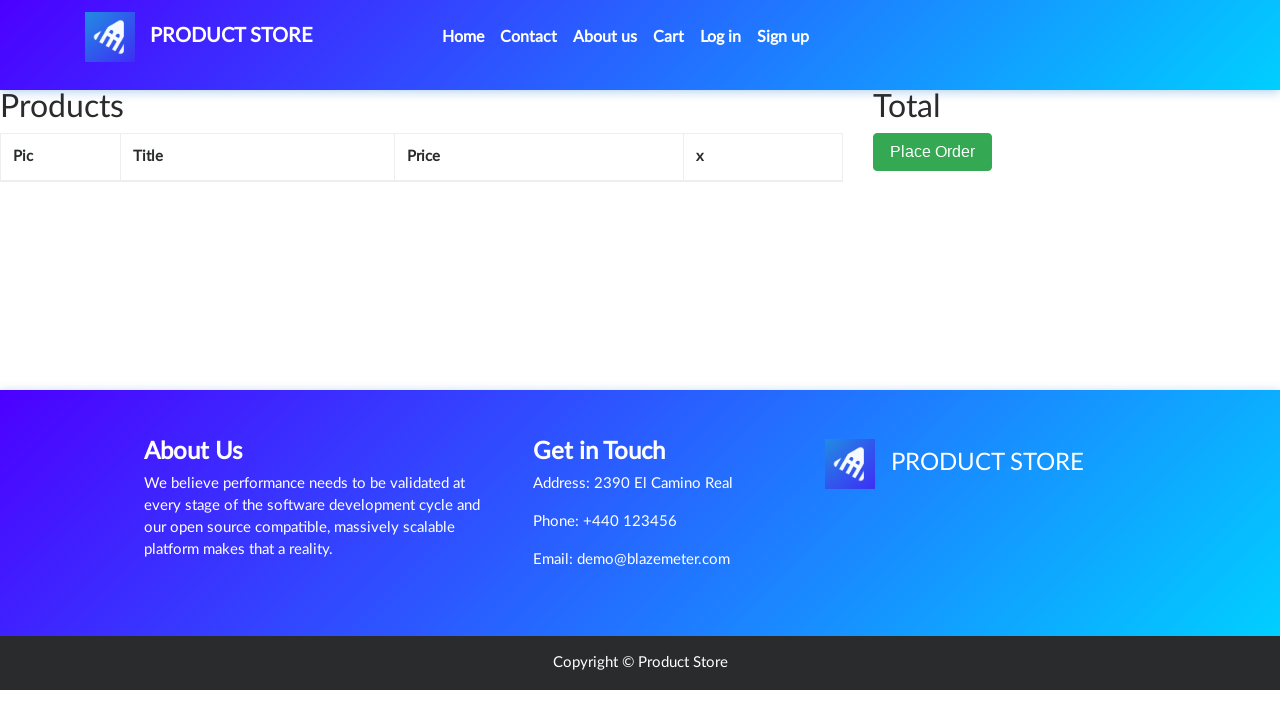

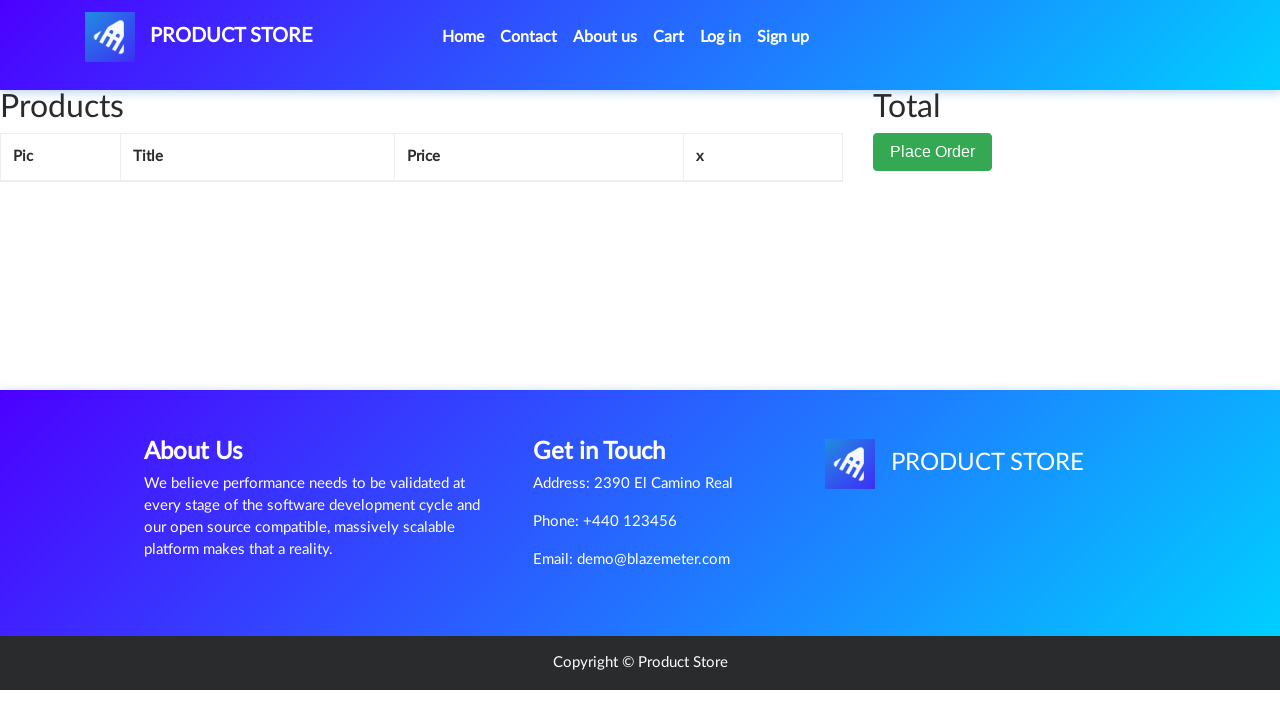